Tests a popup modal form by clicking a launcher button, filling in credentials, and submitting the form to see a success message

Starting URL: https://training-support.net/webelements/popups

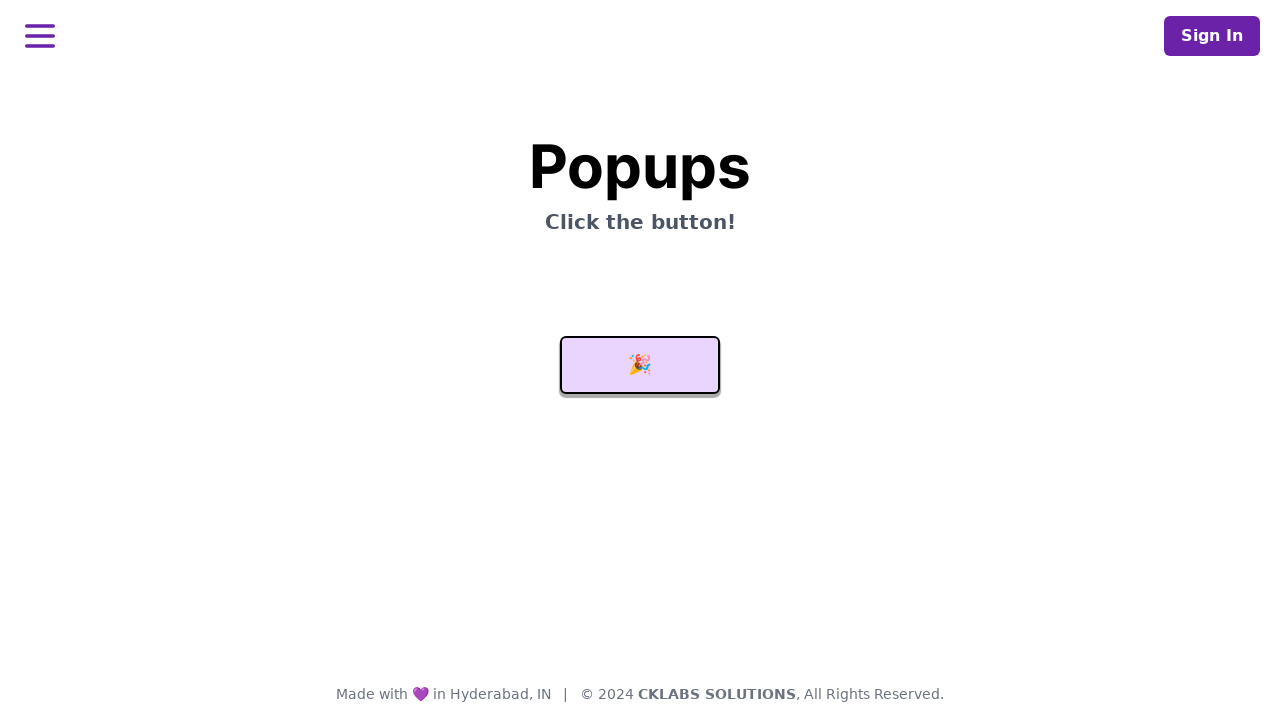

Clicked launcher button to open modal at (640, 365) on #launcher
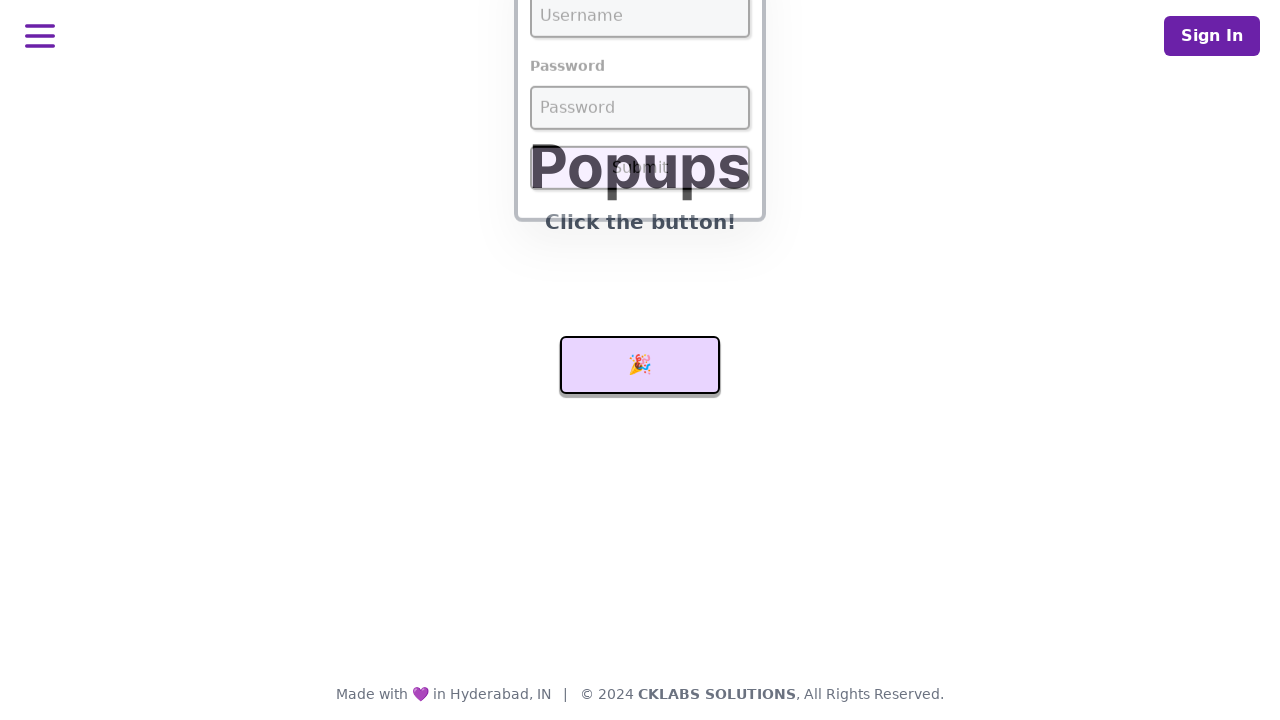

Modal appeared with username field visible
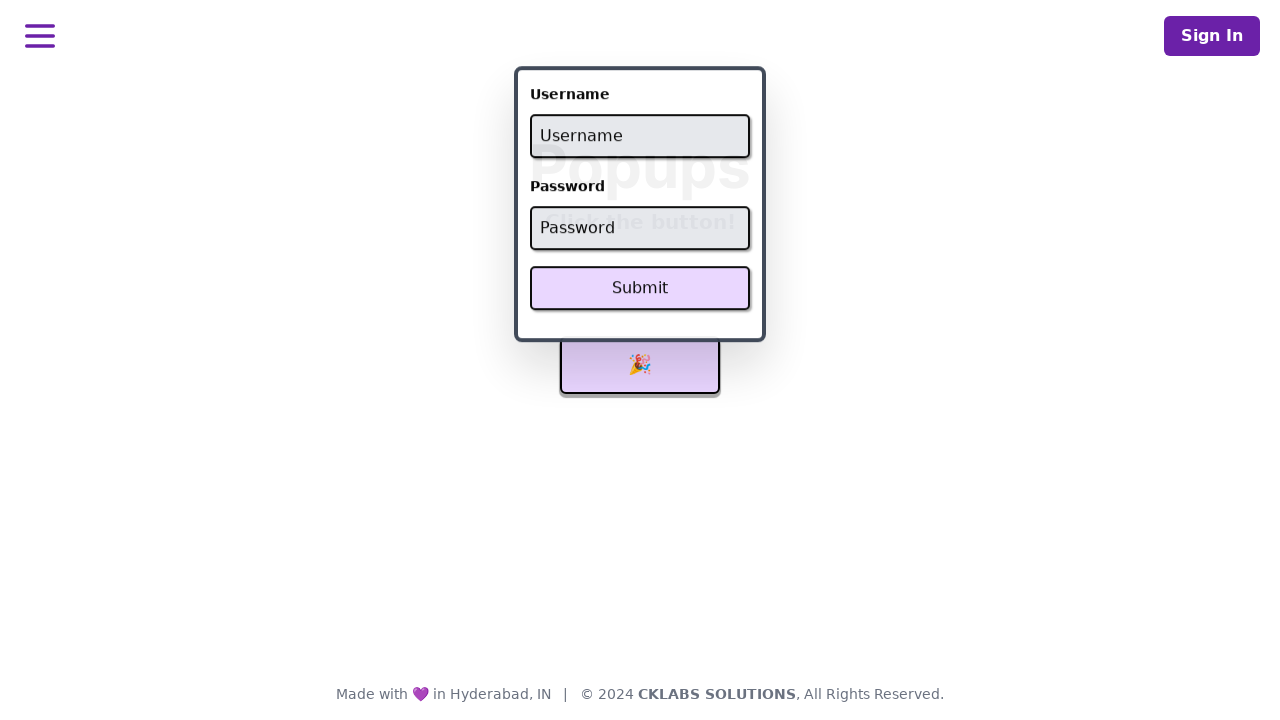

Filled username field with 'admin' on #username
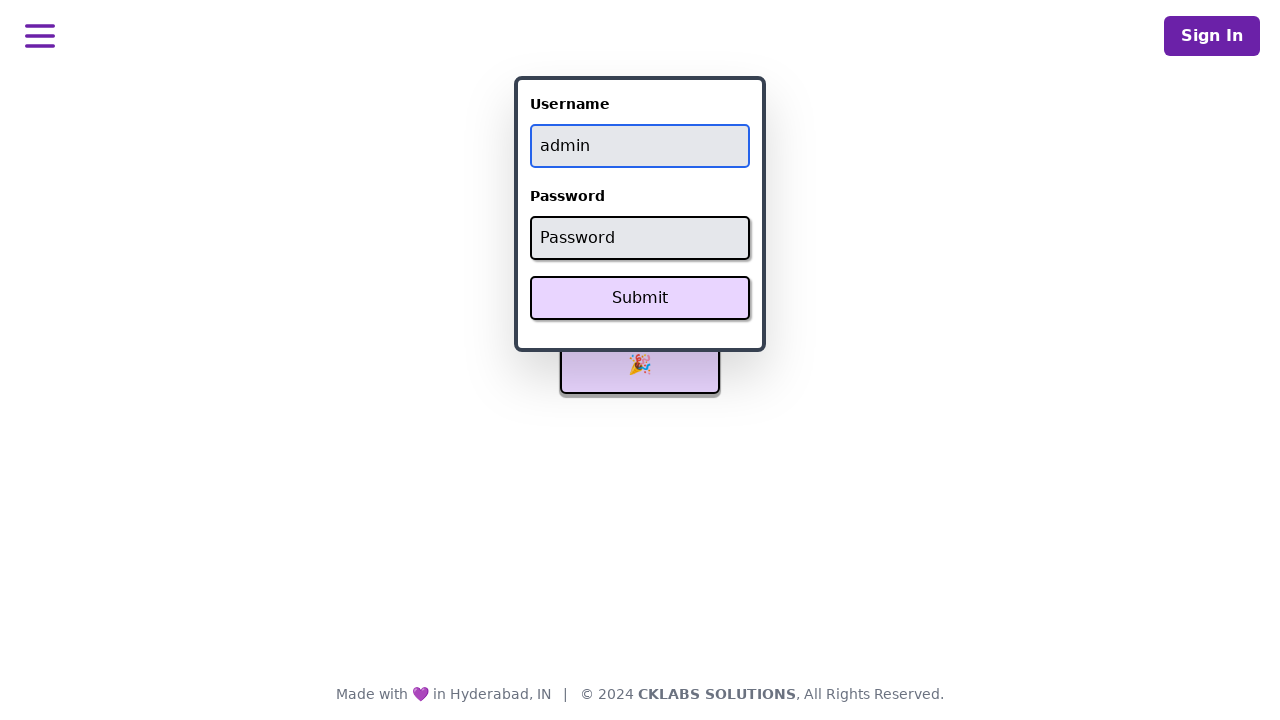

Filled password field with 'password' on #password
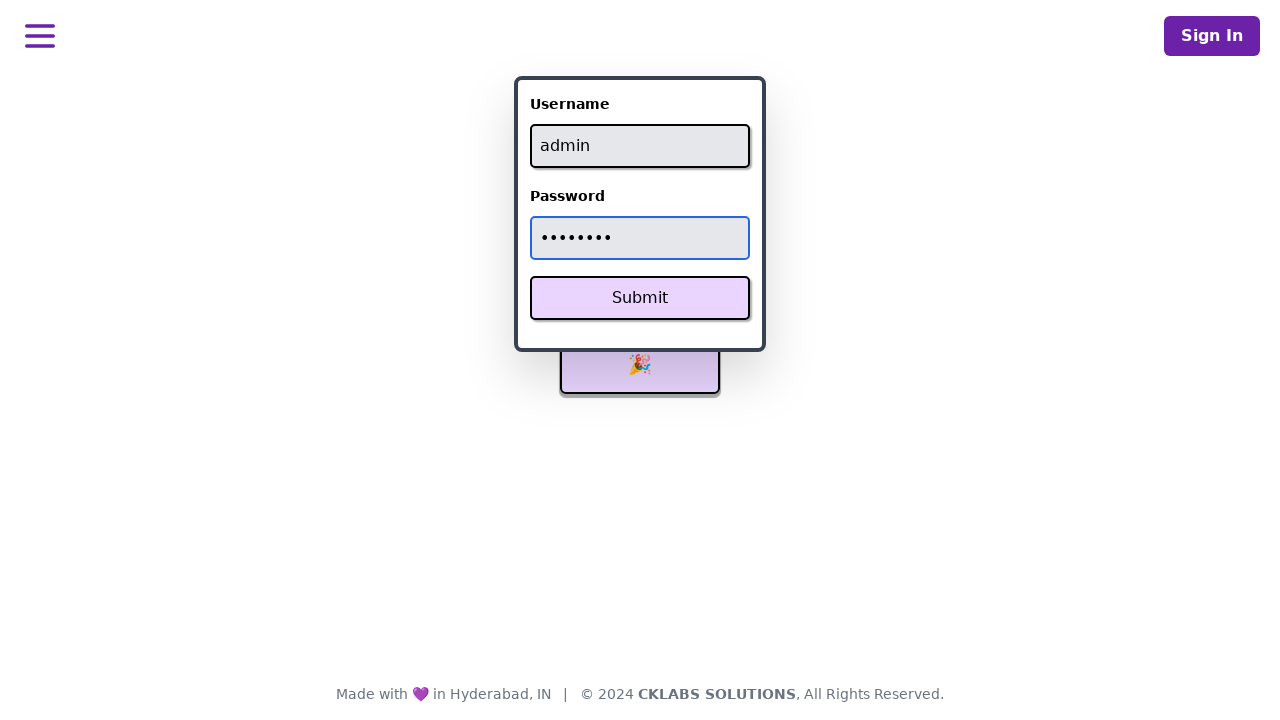

Clicked Submit button to submit form at (640, 298) on xpath=//button[text()='Submit']
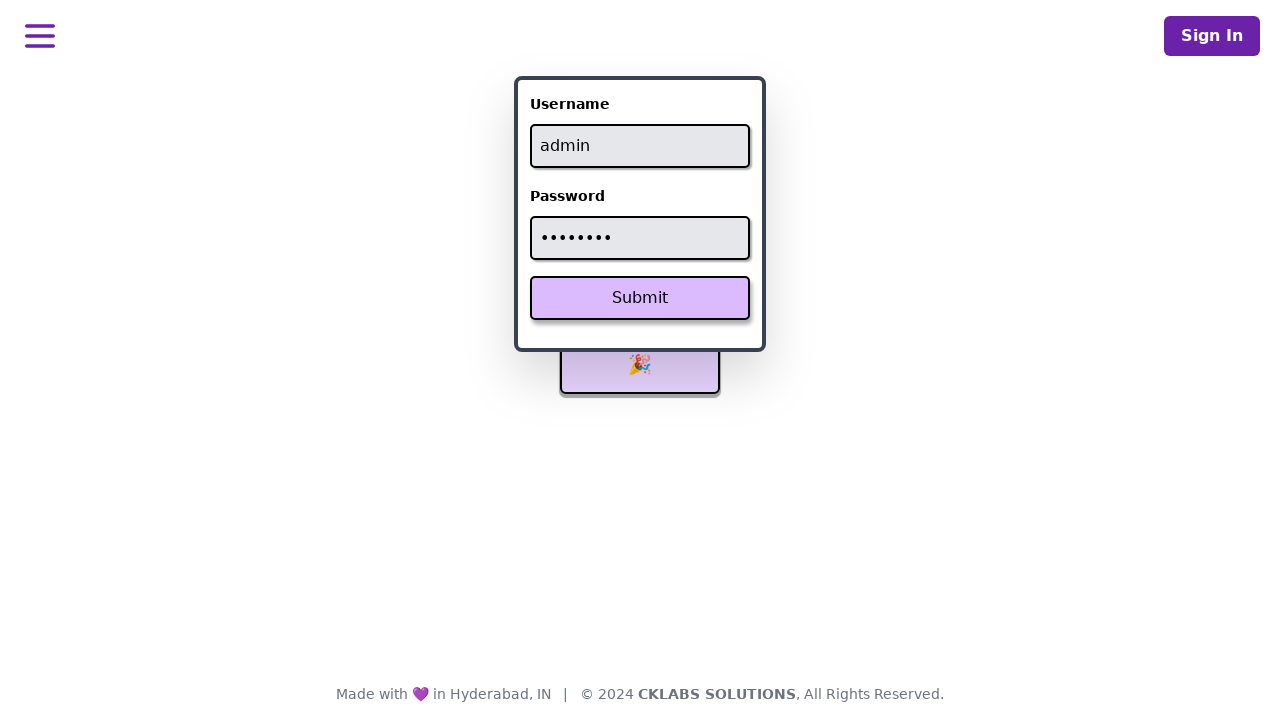

Success message appeared
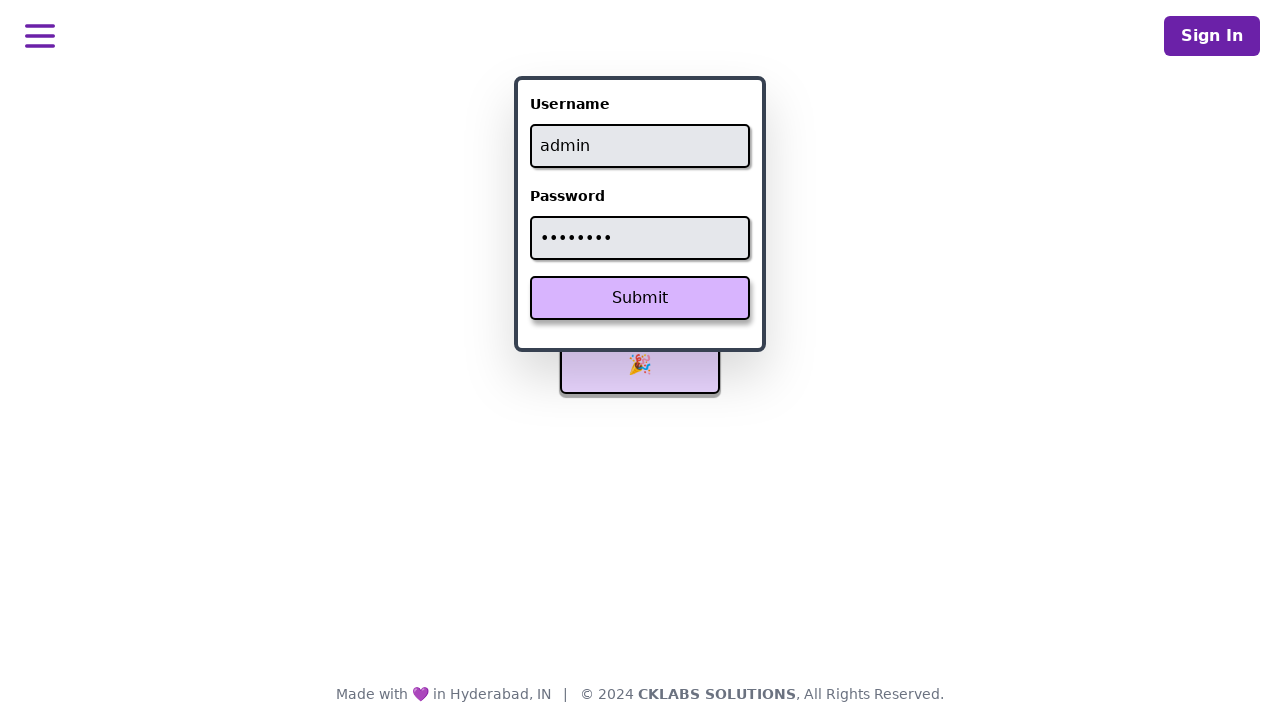

Retrieved success message: 'Click the button!'
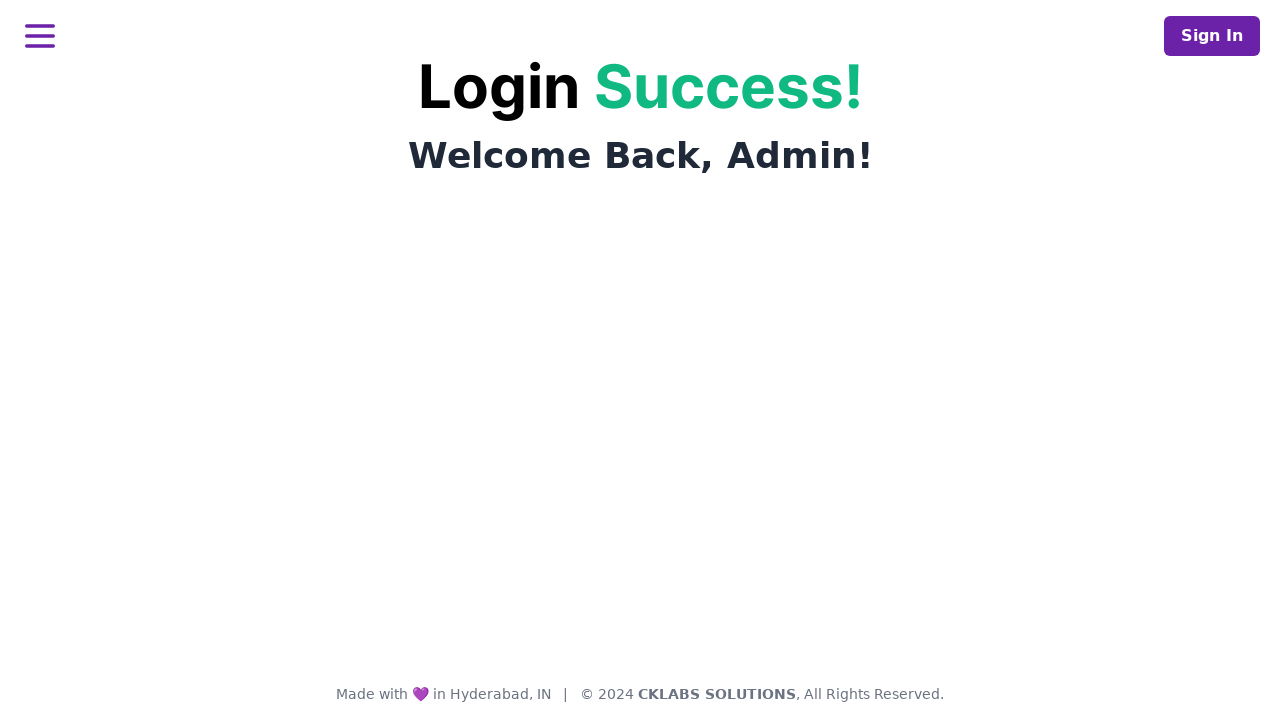

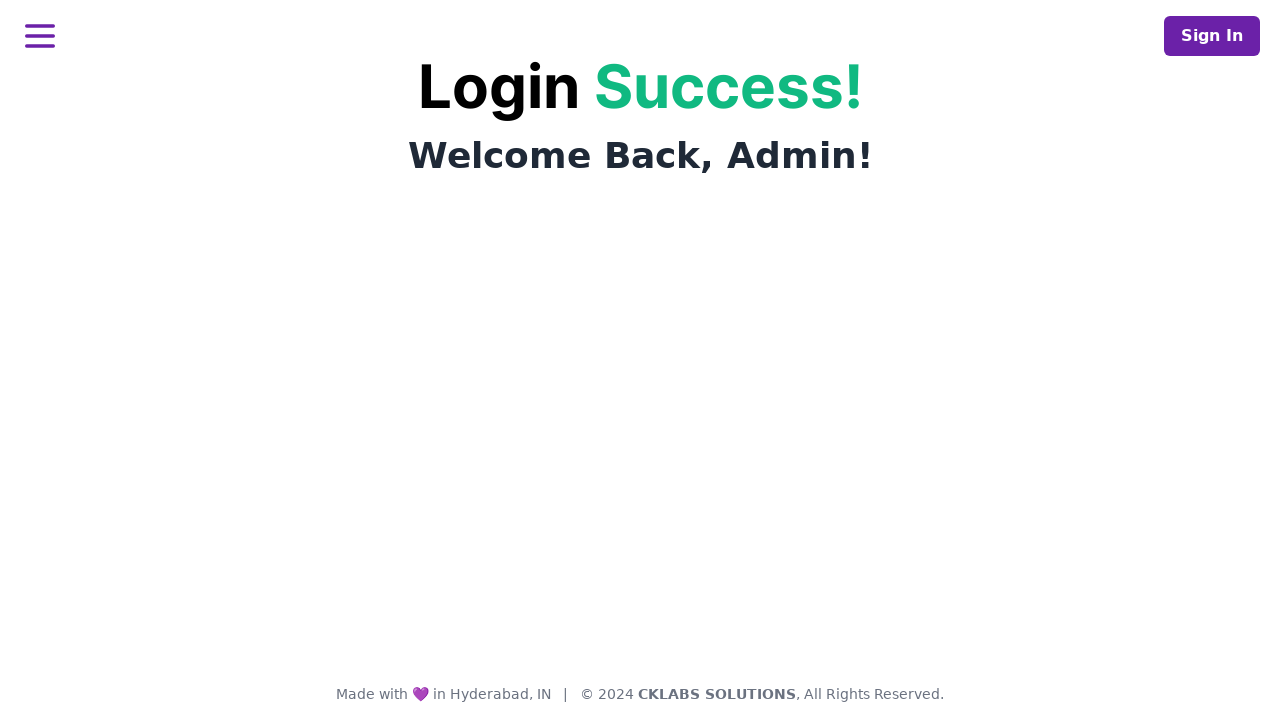